Tests joining a student session by entering a student name in a dialog, then interacting with media permission prompts using keyboard navigation to join a video/audio session.

Starting URL: https://live.monetanalytics.com/stu_proc/student.html#

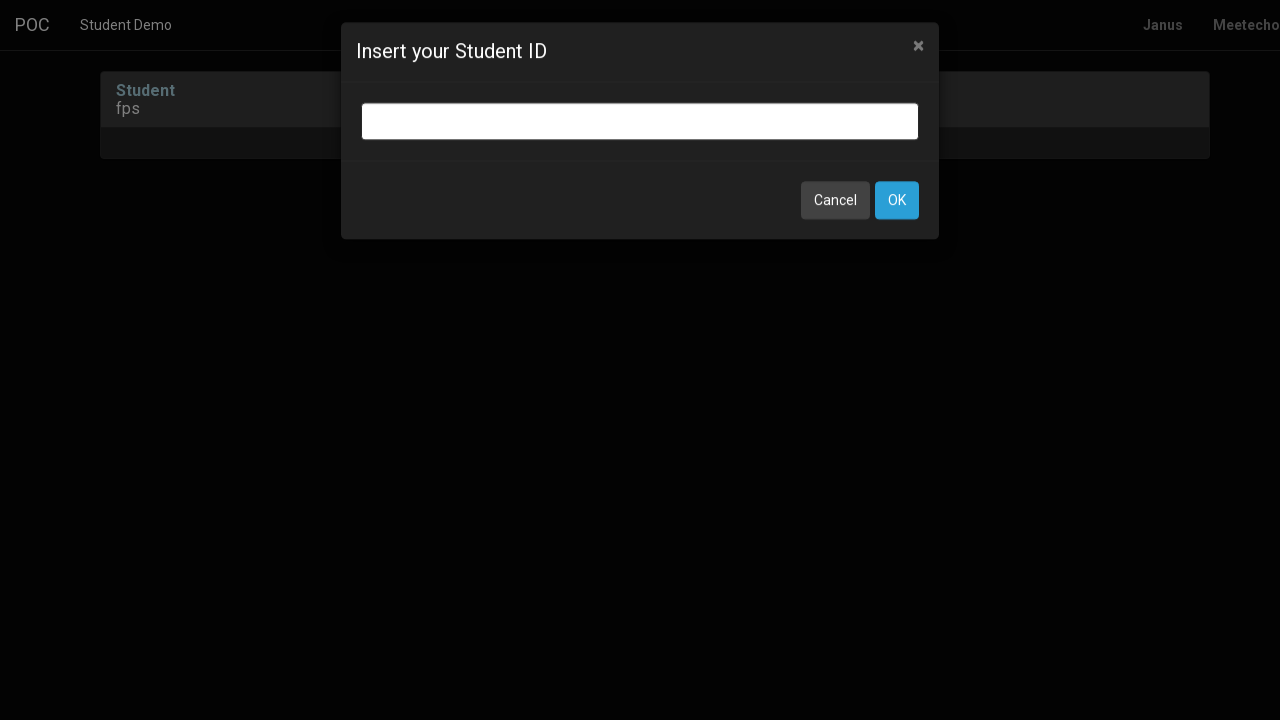

Filled student name 'Student-2' in dialog input field on input.bootbox-input.bootbox-input-text.form-control
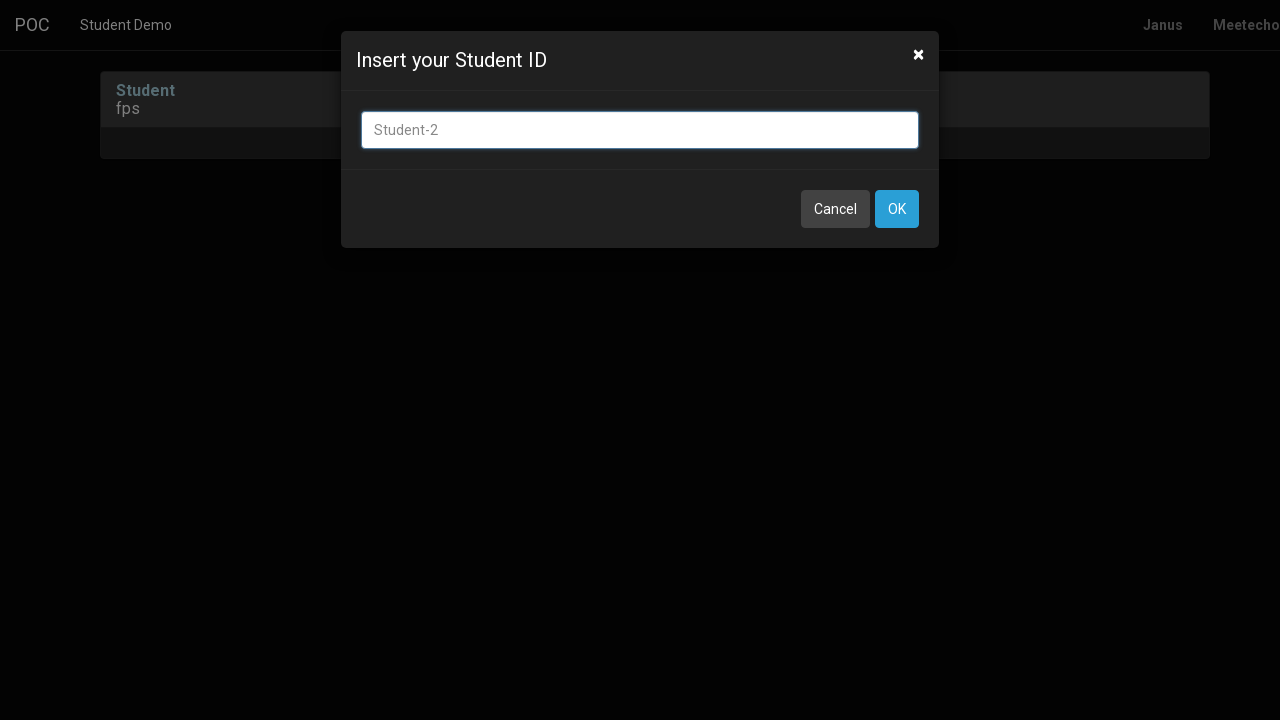

Clicked OK button to submit student name at (897, 209) on button:has-text('OK')
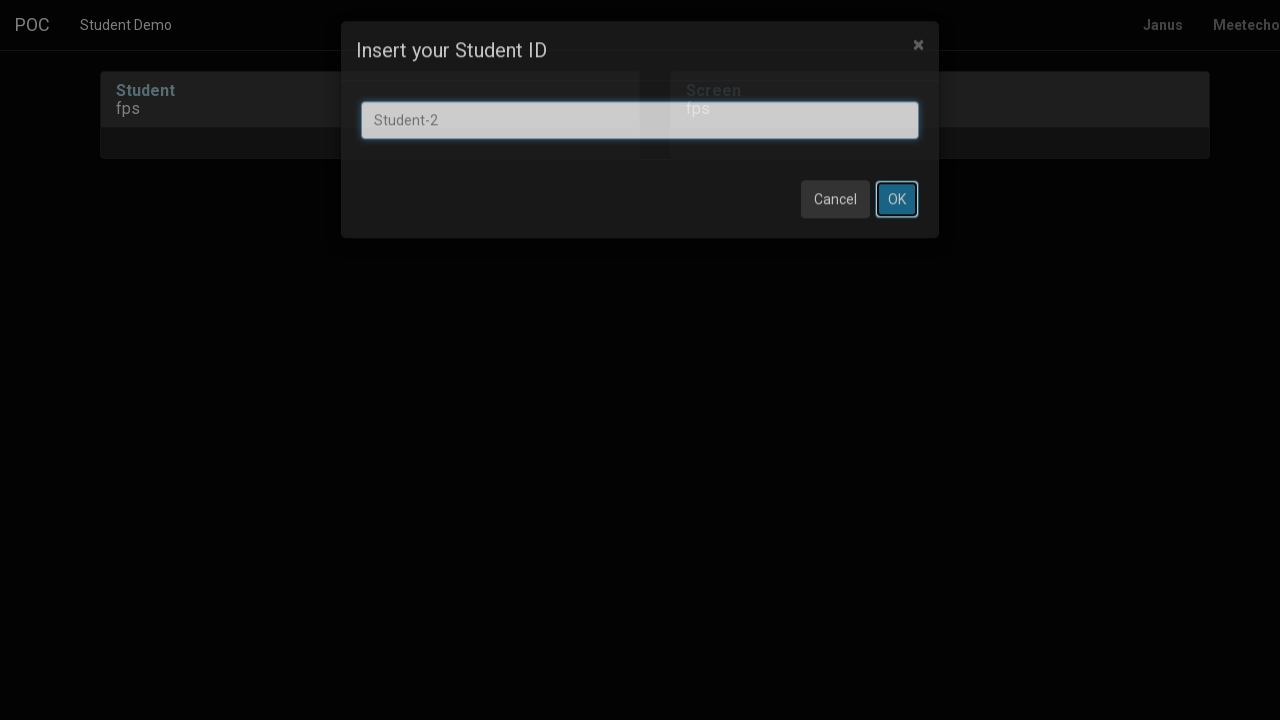

Waited 8 seconds for page to process student name submission
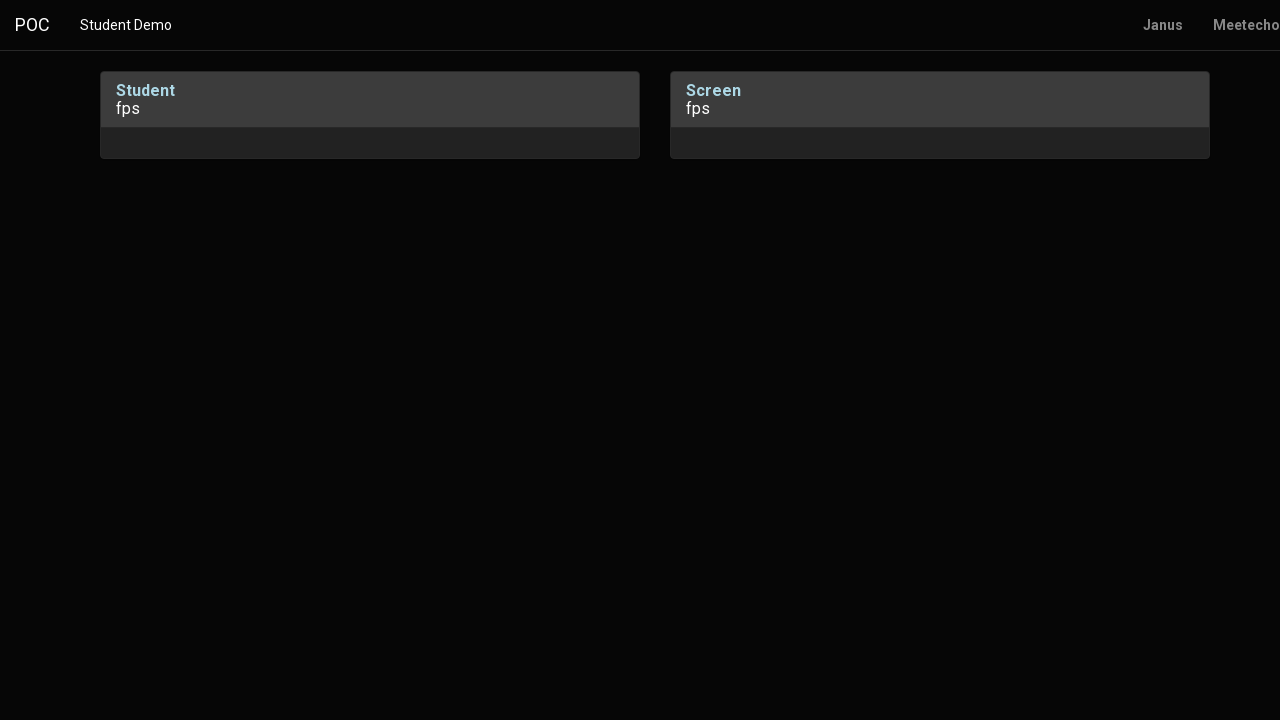

Pressed Tab key to navigate through media permission dialog
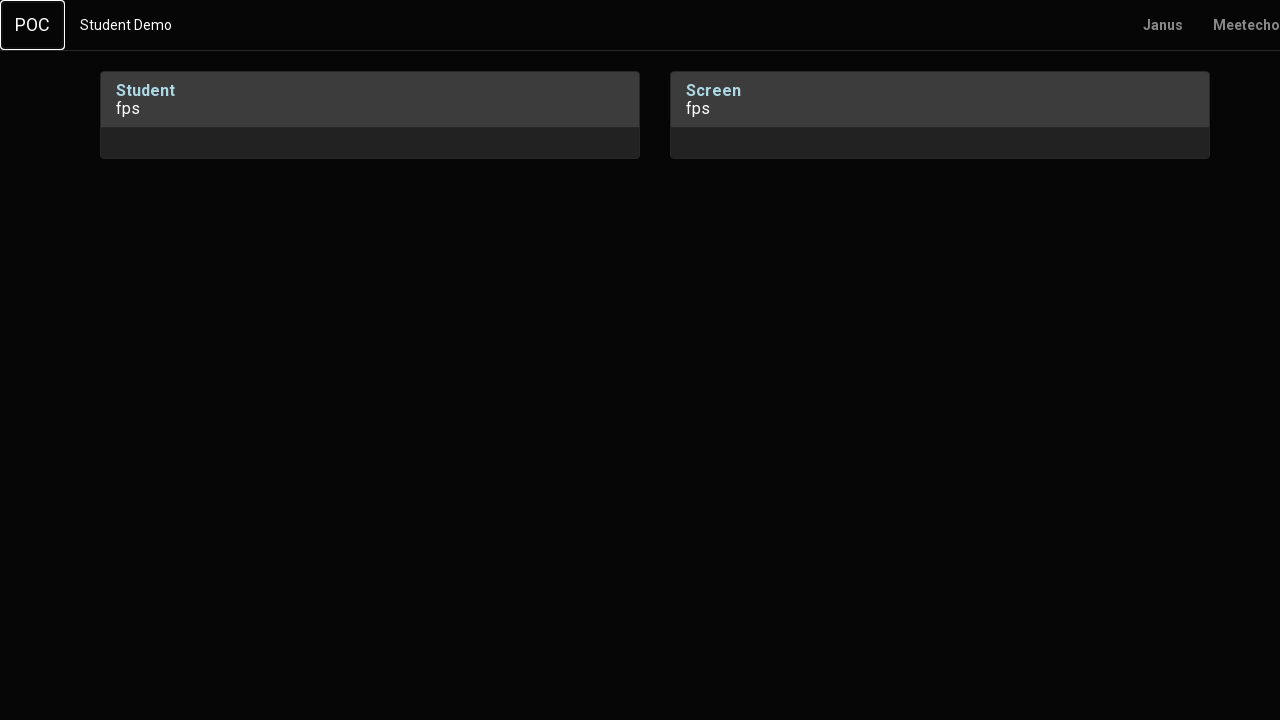

Pressed Enter to confirm media permission selection
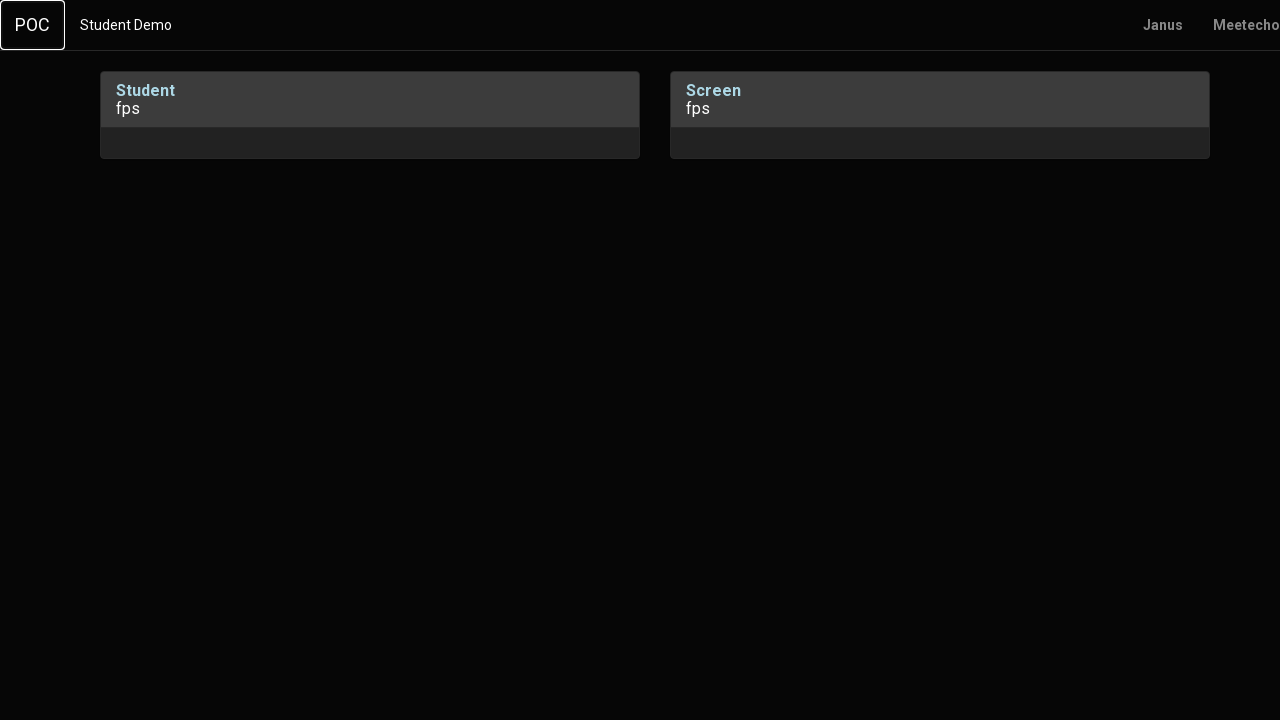

Waited 2 seconds for dialog processing
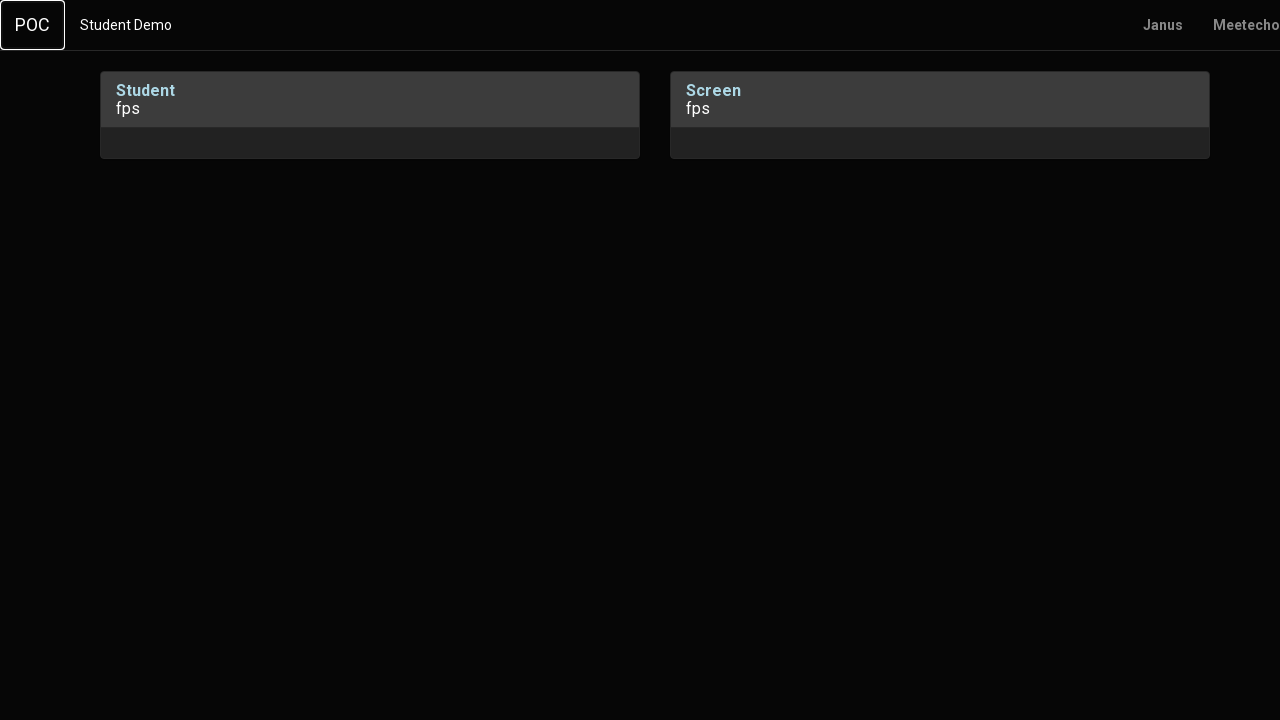

Pressed Tab to navigate to next dialog option
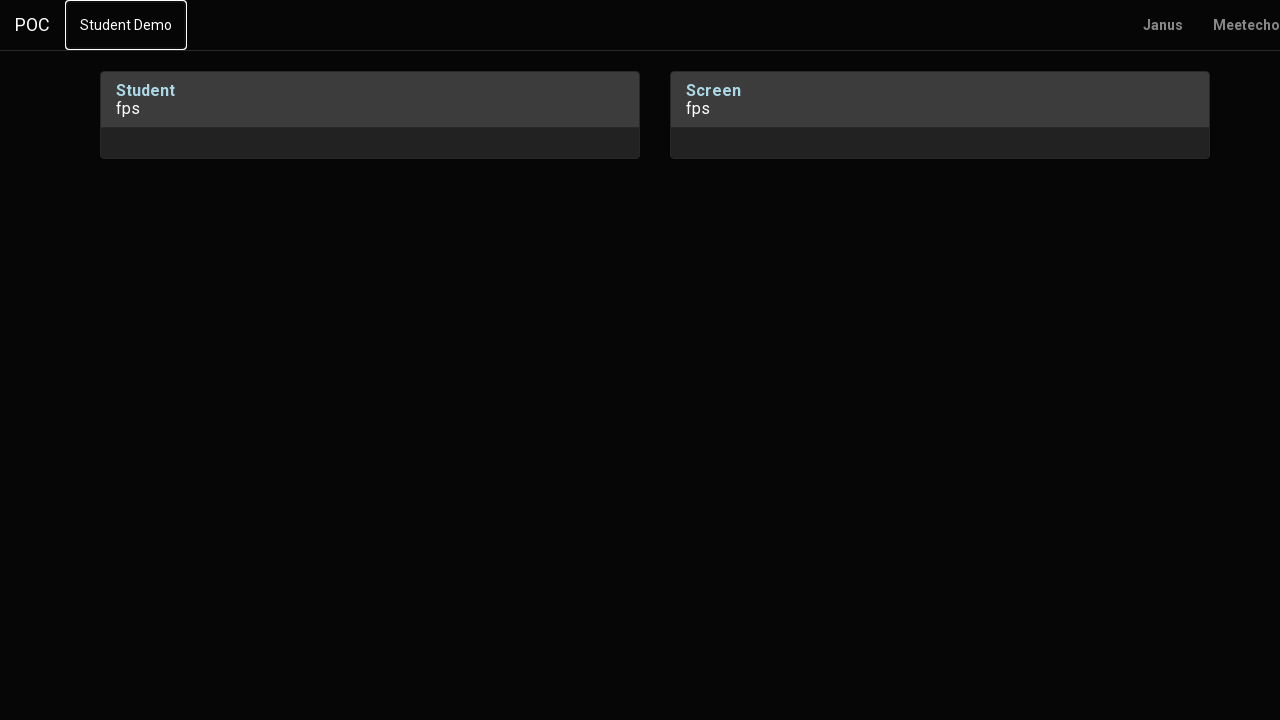

Waited 1 second for dialog update
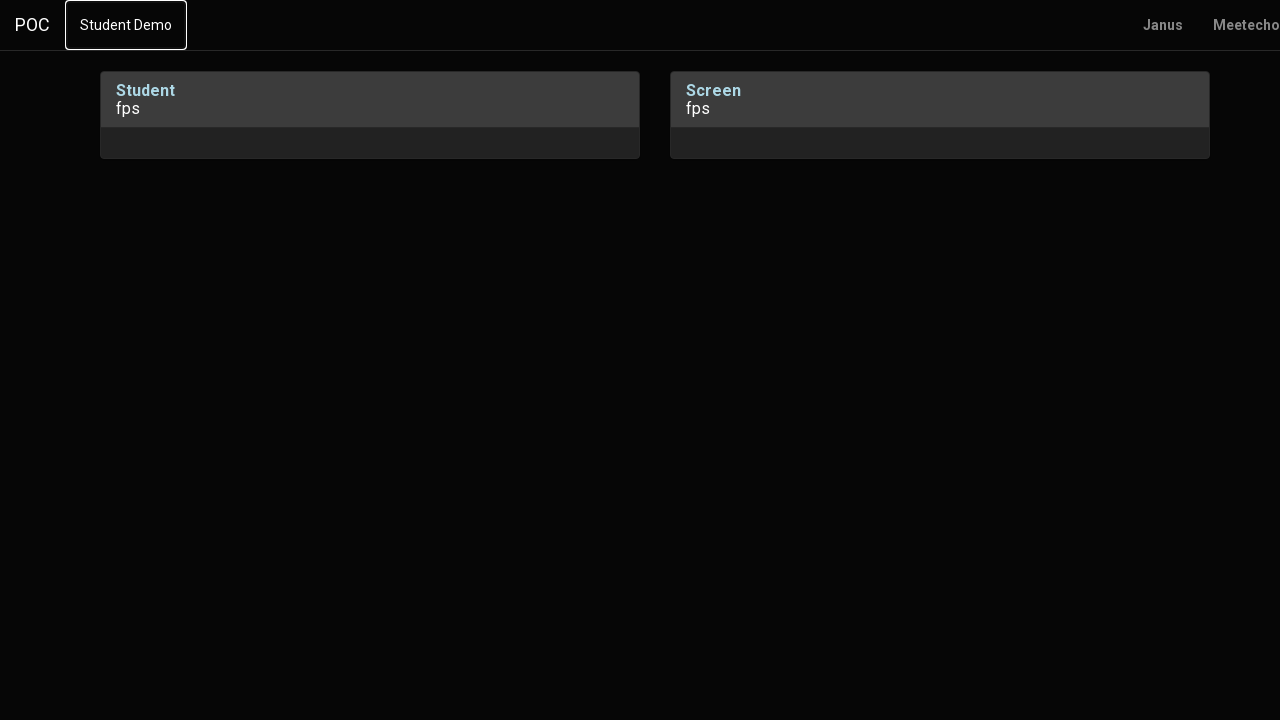

Pressed Tab again to navigate to another dialog option
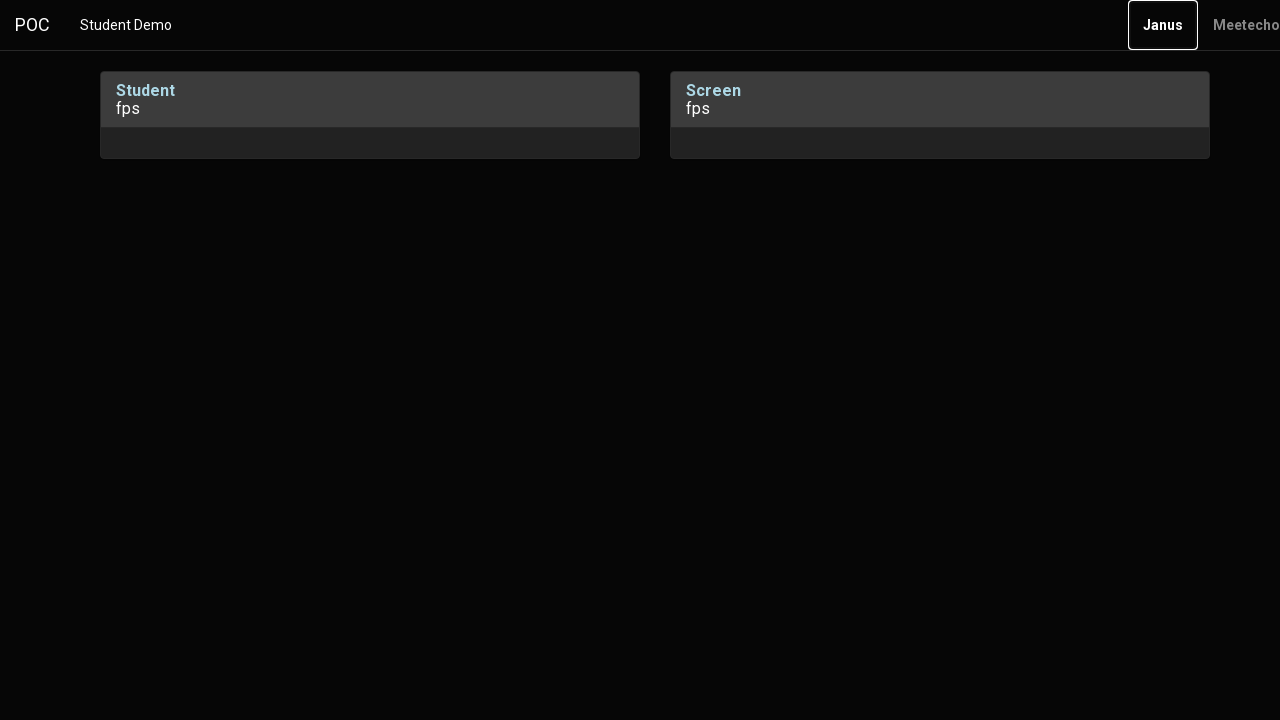

Waited 2 seconds for dialog processing
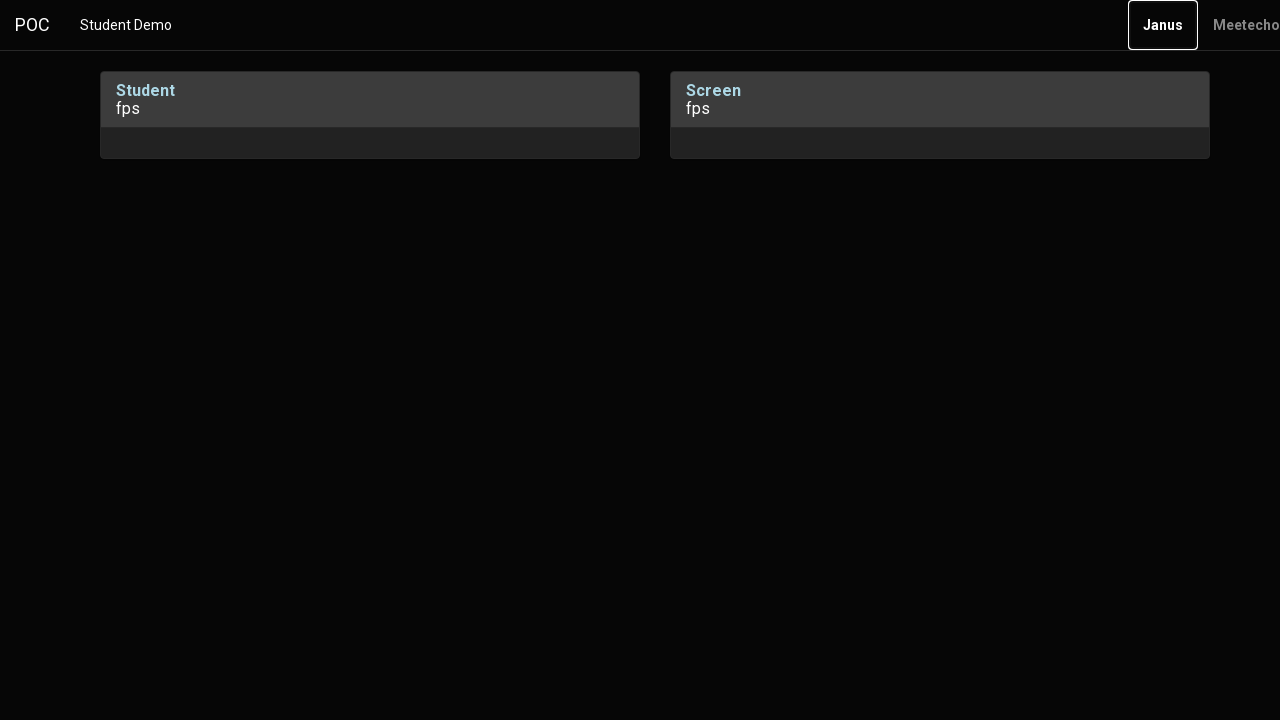

Pressed Enter to confirm final media permission selection
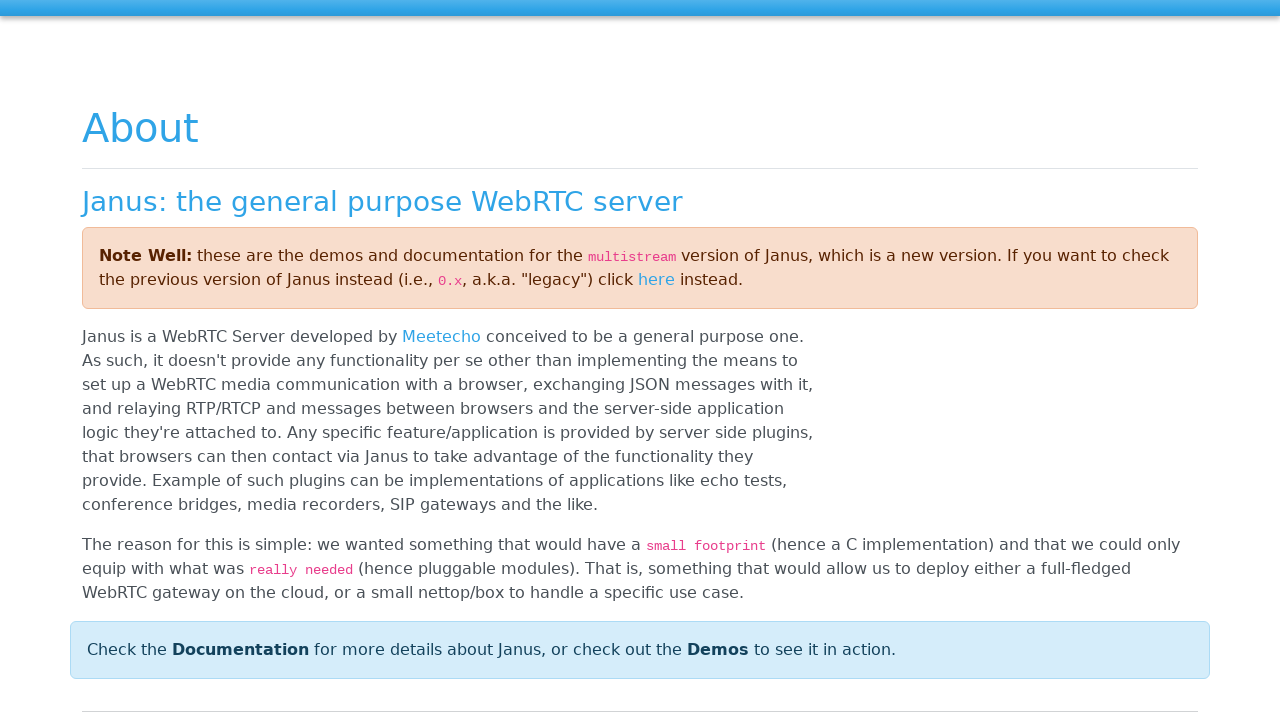

Waited 5 seconds for student session to fully load
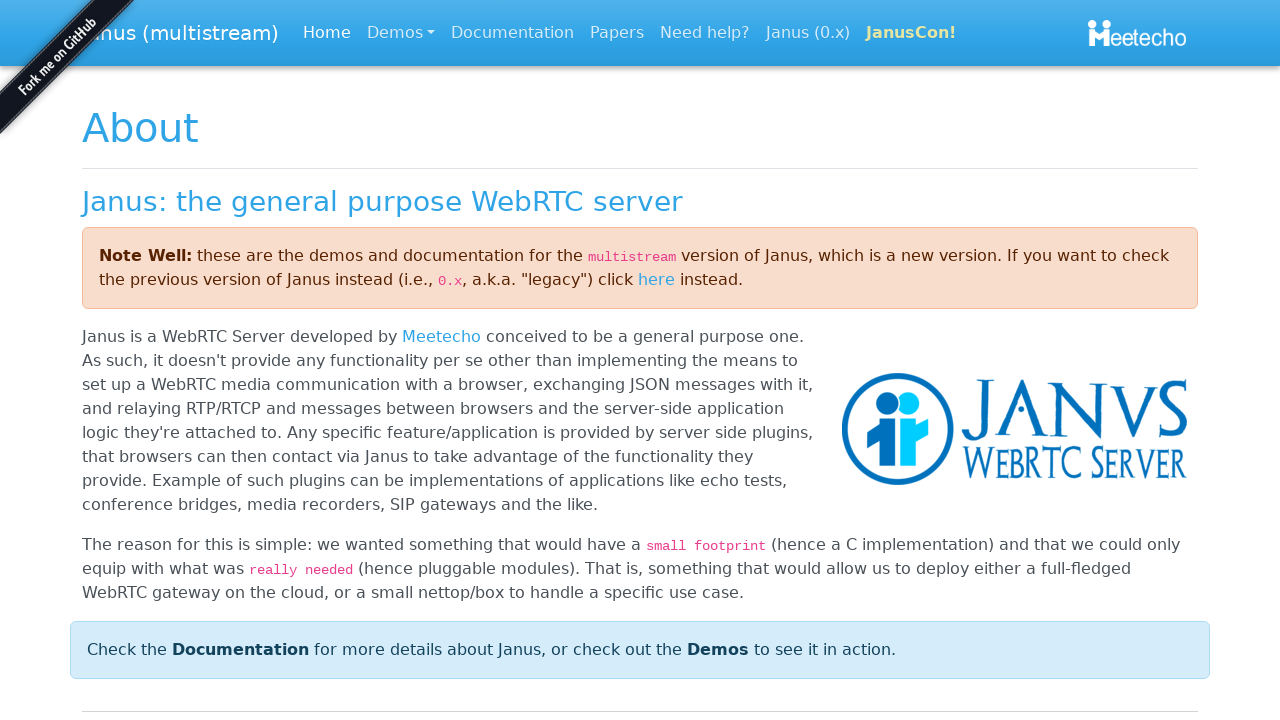

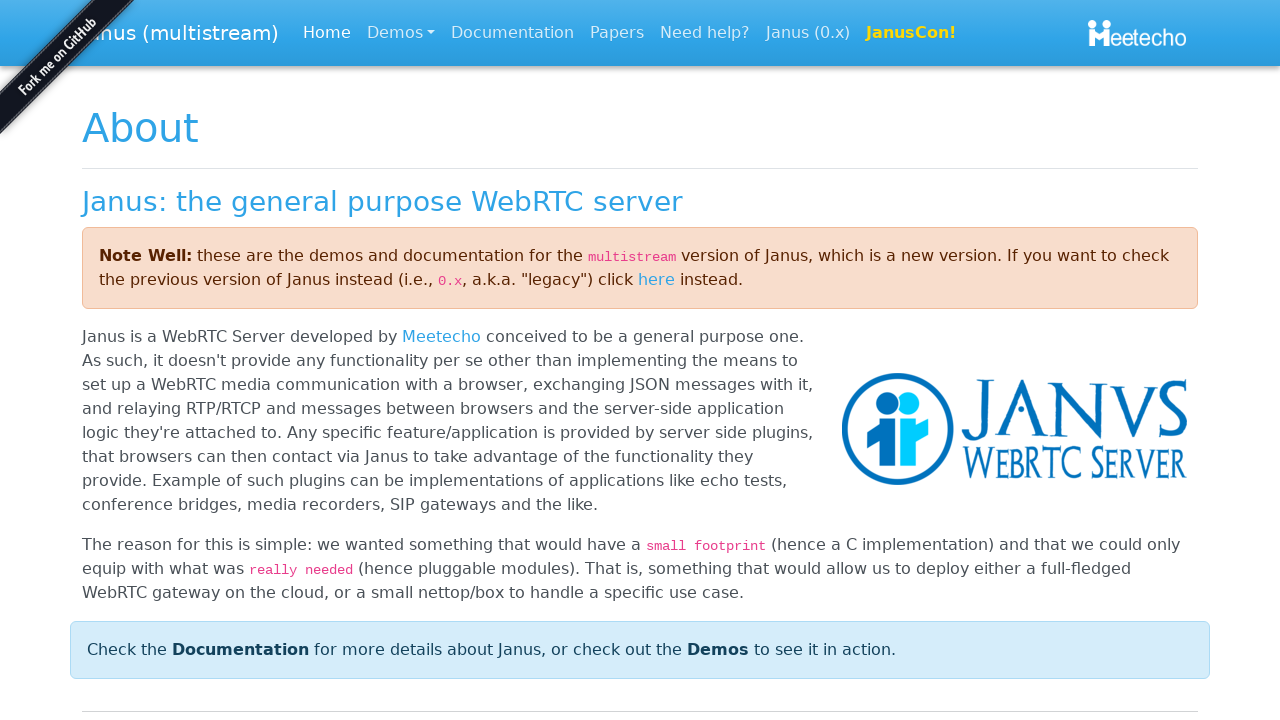